Tests nested menu navigation by hovering over main menu items and clicking on a sub-menu item

Starting URL: https://demoqa.com/menu#

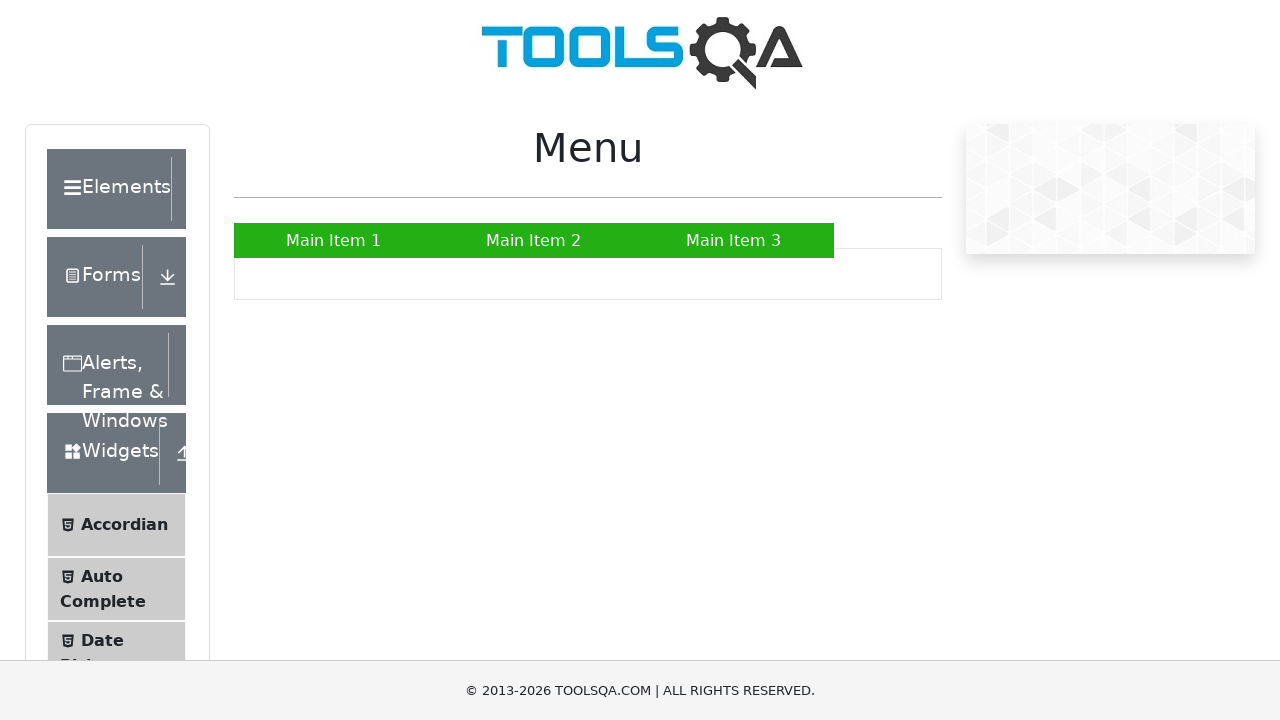

Hovered over 'Main Item 2' to reveal submenu at (534, 240) on xpath=//a[text()='Main Item 2']
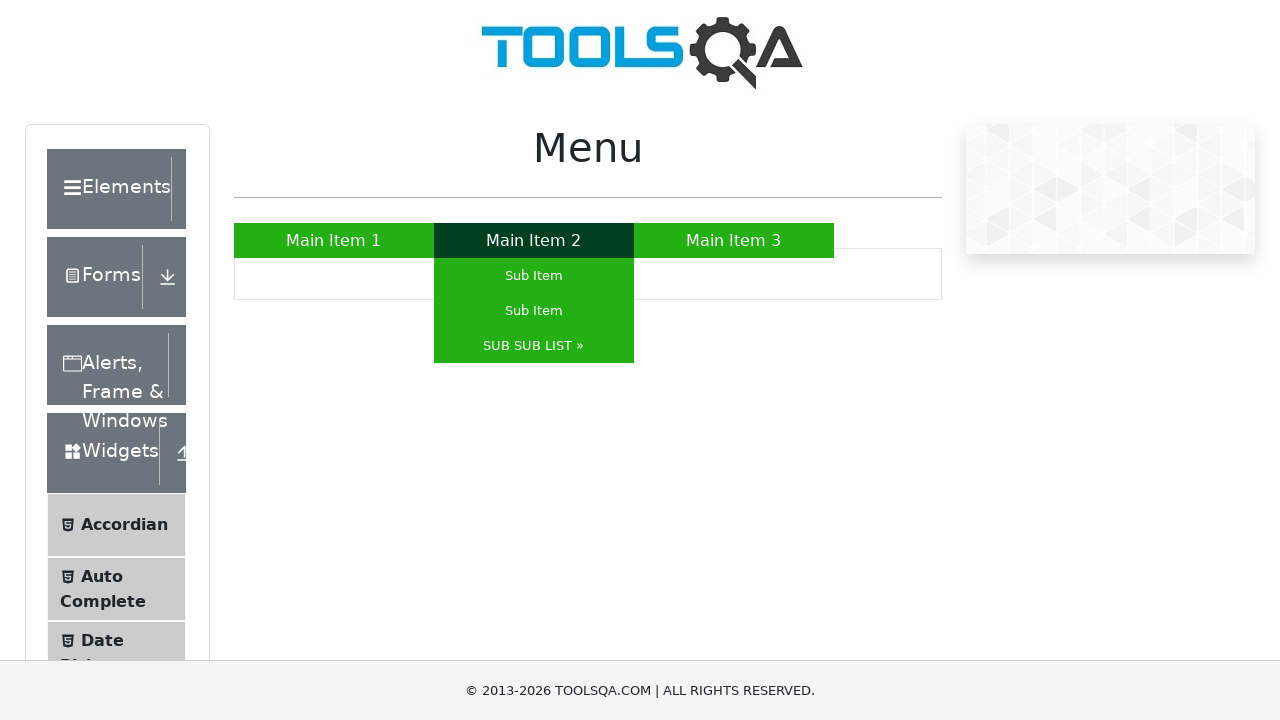

Hovered over 'SUB SUB LIST »' to reveal nested submenu at (534, 346) on xpath=//a[text()='SUB SUB LIST »']
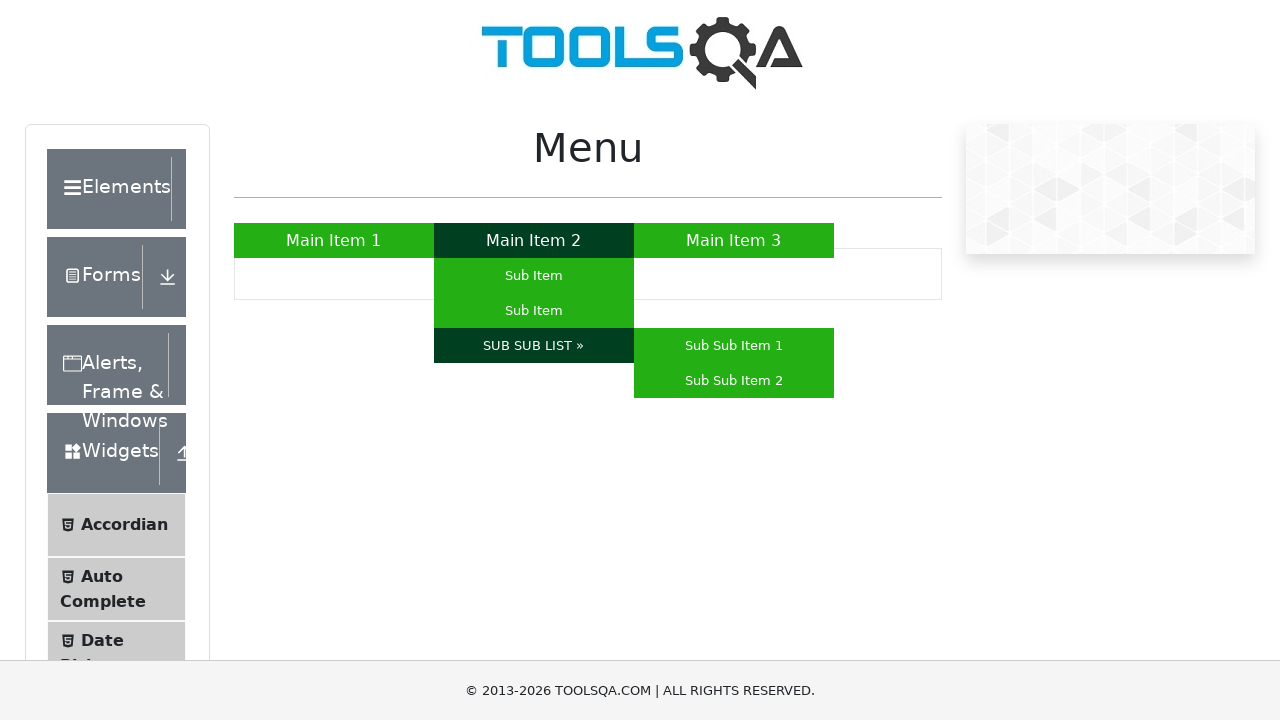

Clicked on 'Sub Sub Item 2' in nested menu at (734, 380) on xpath=//a[text()='Sub Sub Item 2']
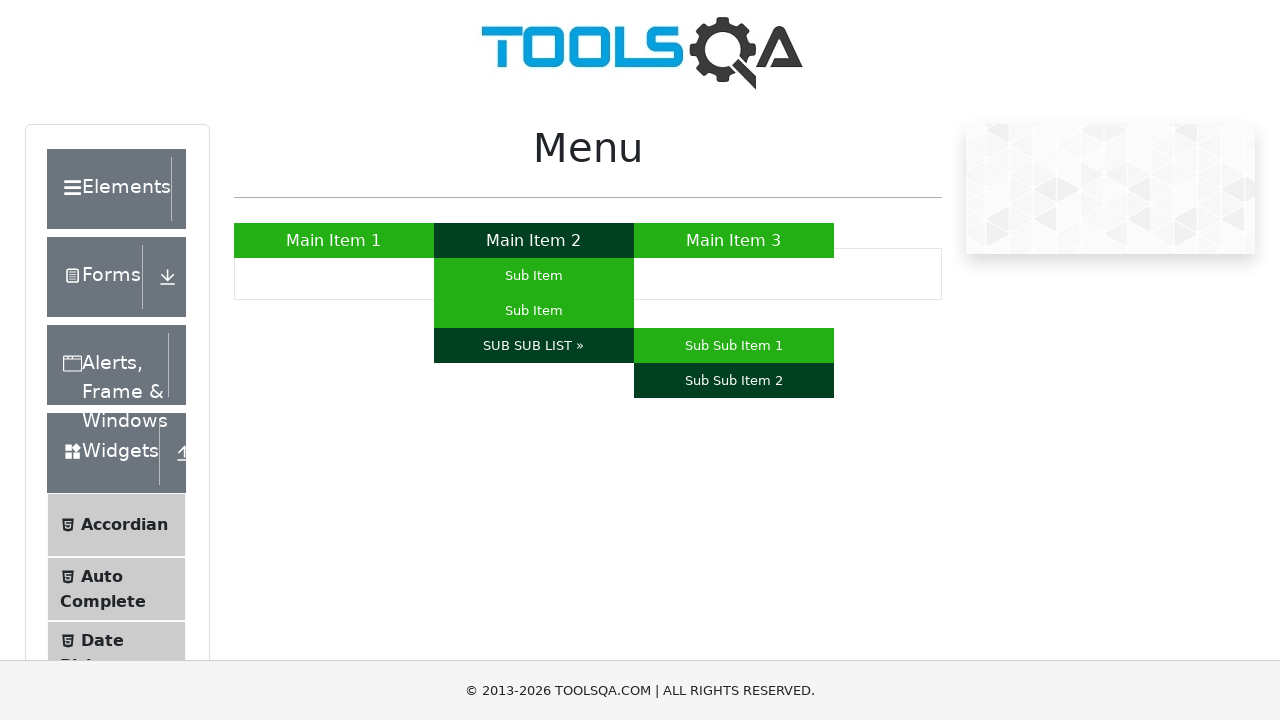

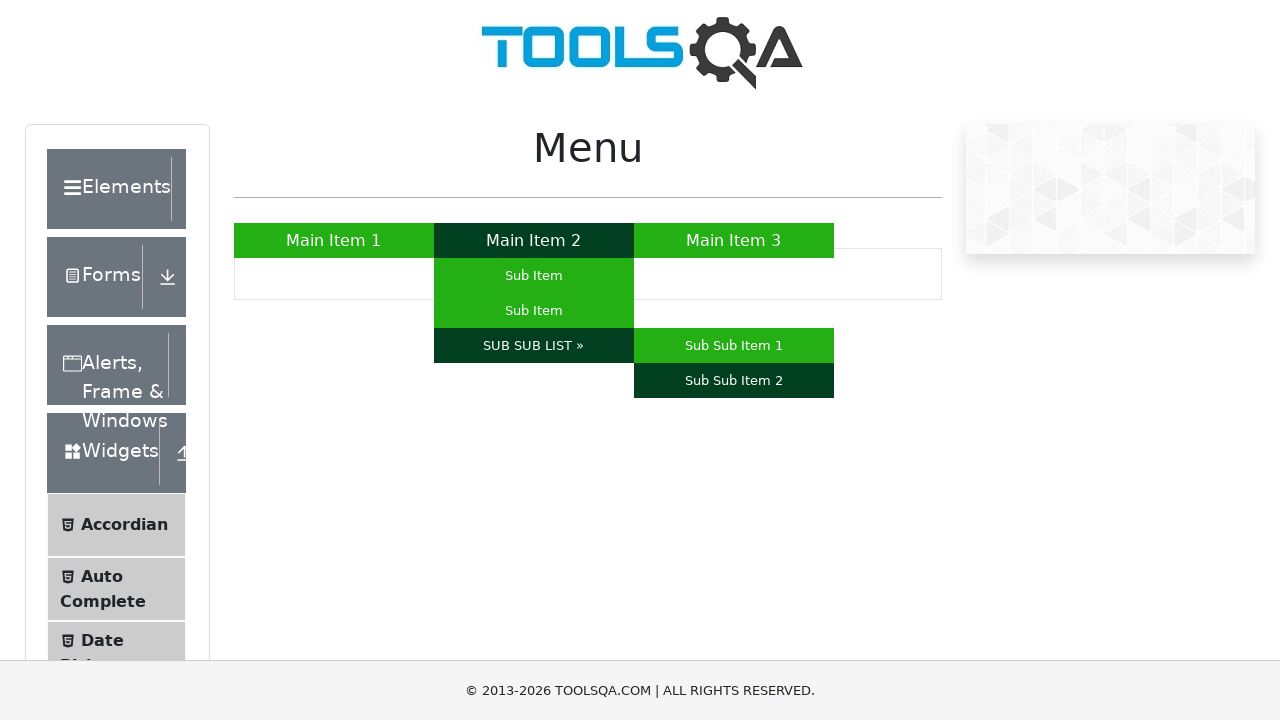